Tests the Federal Reserve materials page filter functionality by setting a start date, selecting the Policy Statements filter, applying the filter, and navigating through pagination to verify the filtering works correctly.

Starting URL: https://www.federalreserve.gov/monetarypolicy/materials/

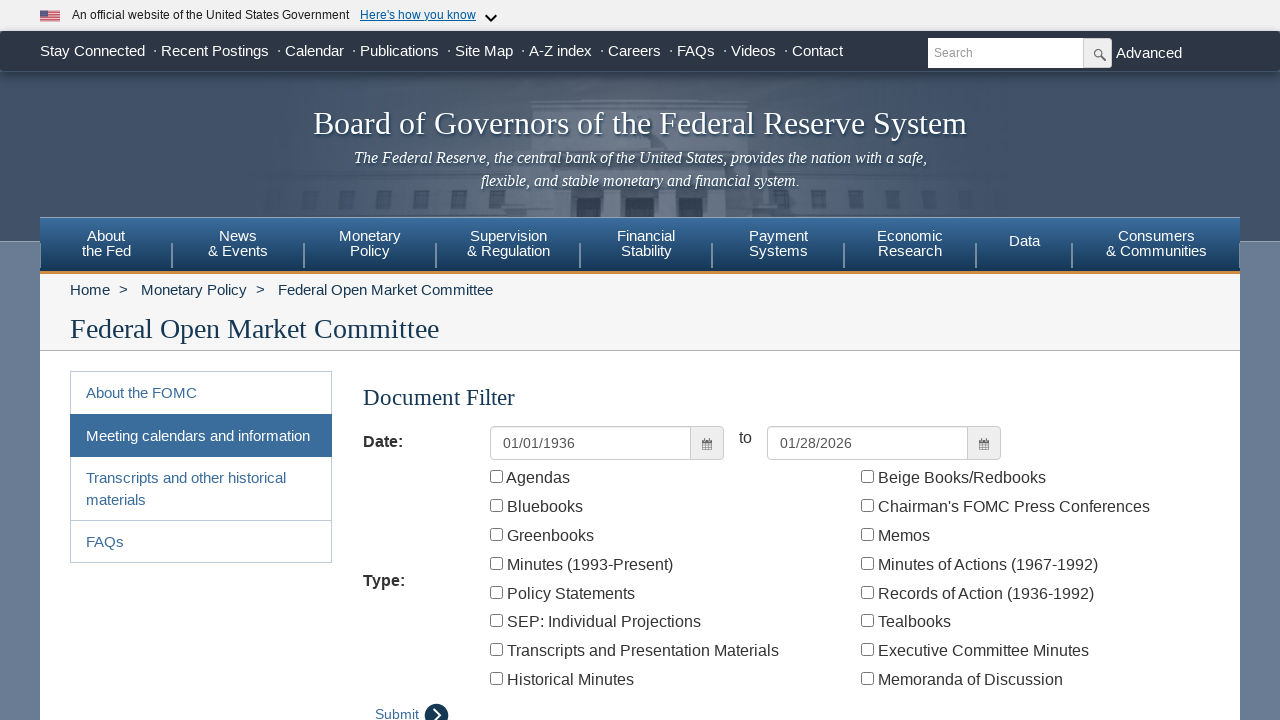

Waited for page to reach networkidle state
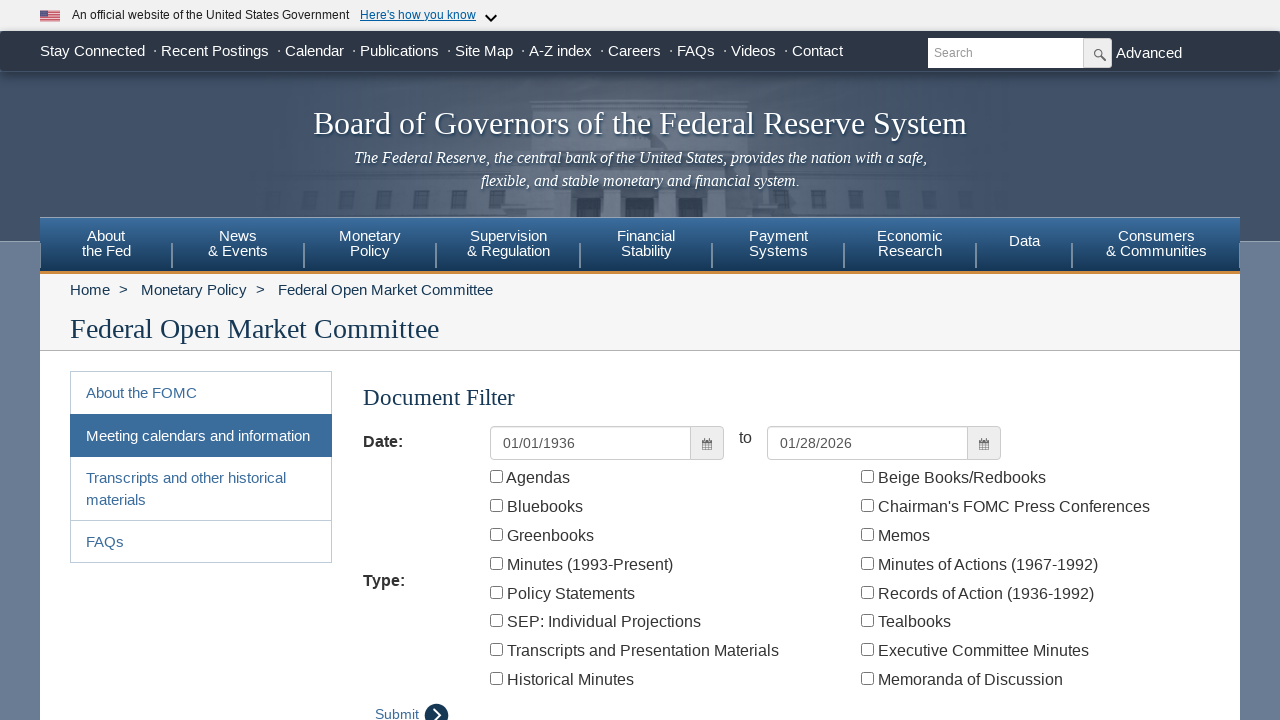

Located start date input field
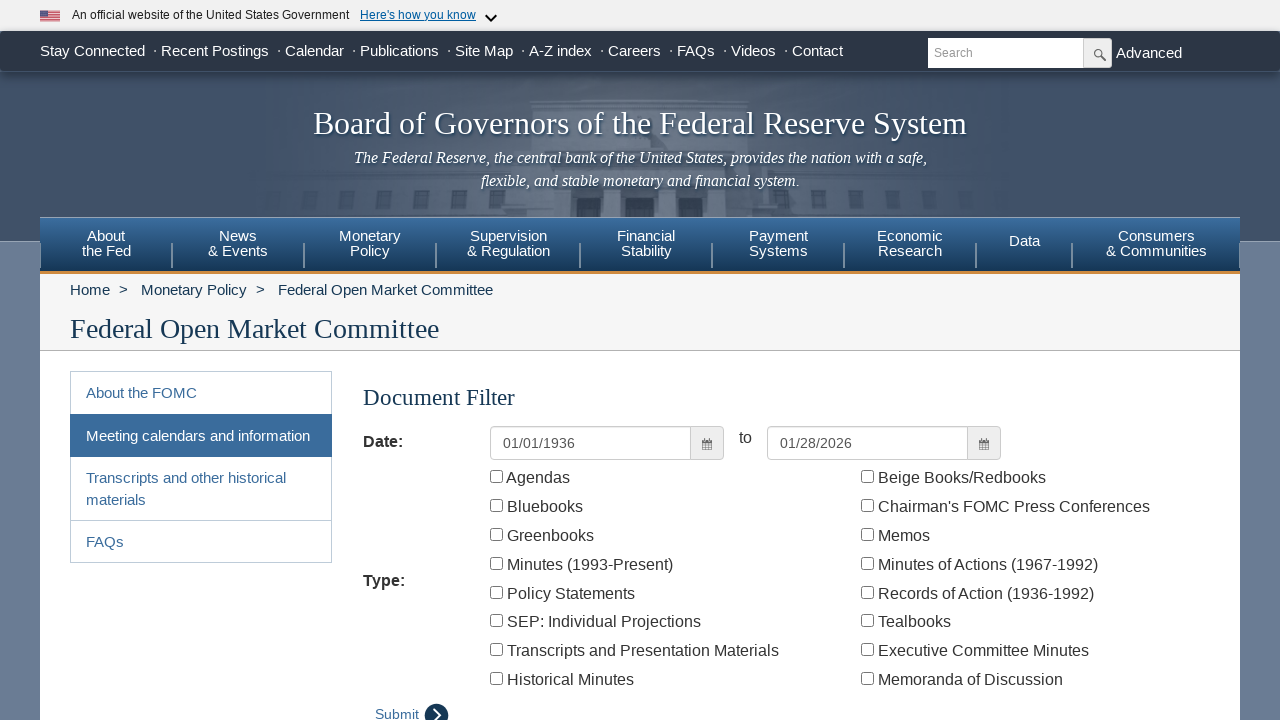

Cleared start date input field on input[name='startmodel']
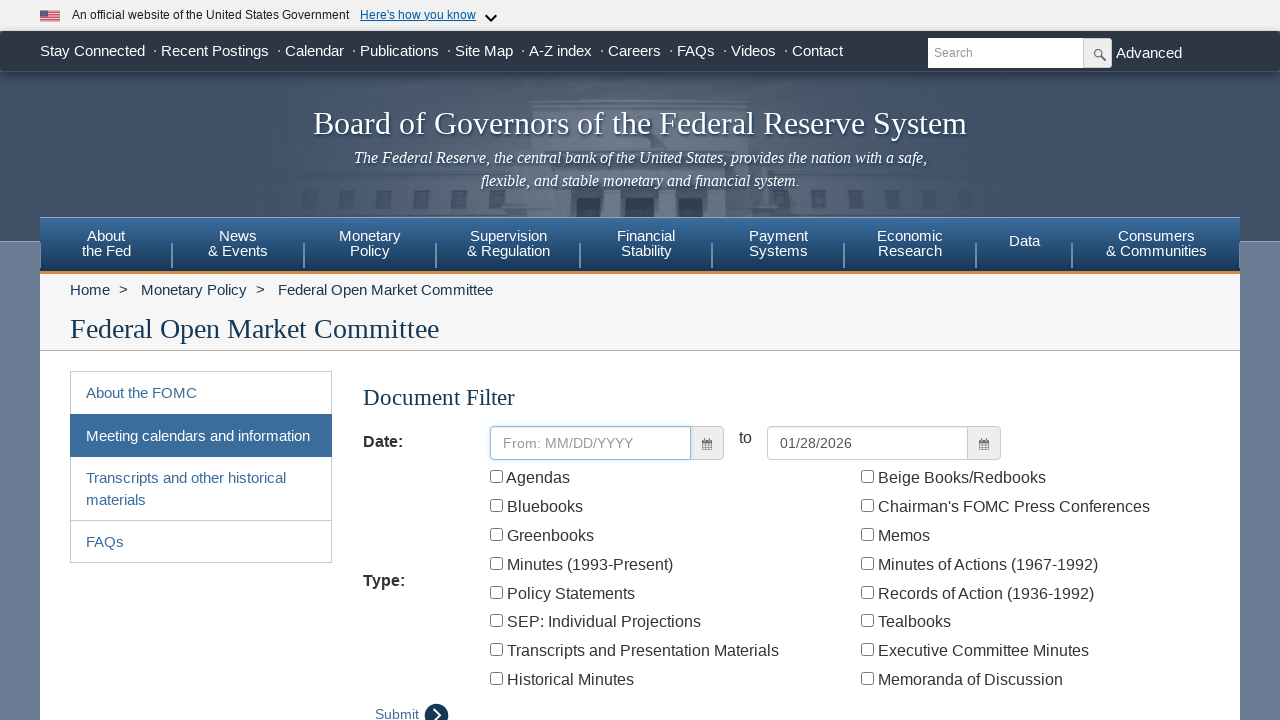

Filled start date field with '01/01/2012' on input[name='startmodel']
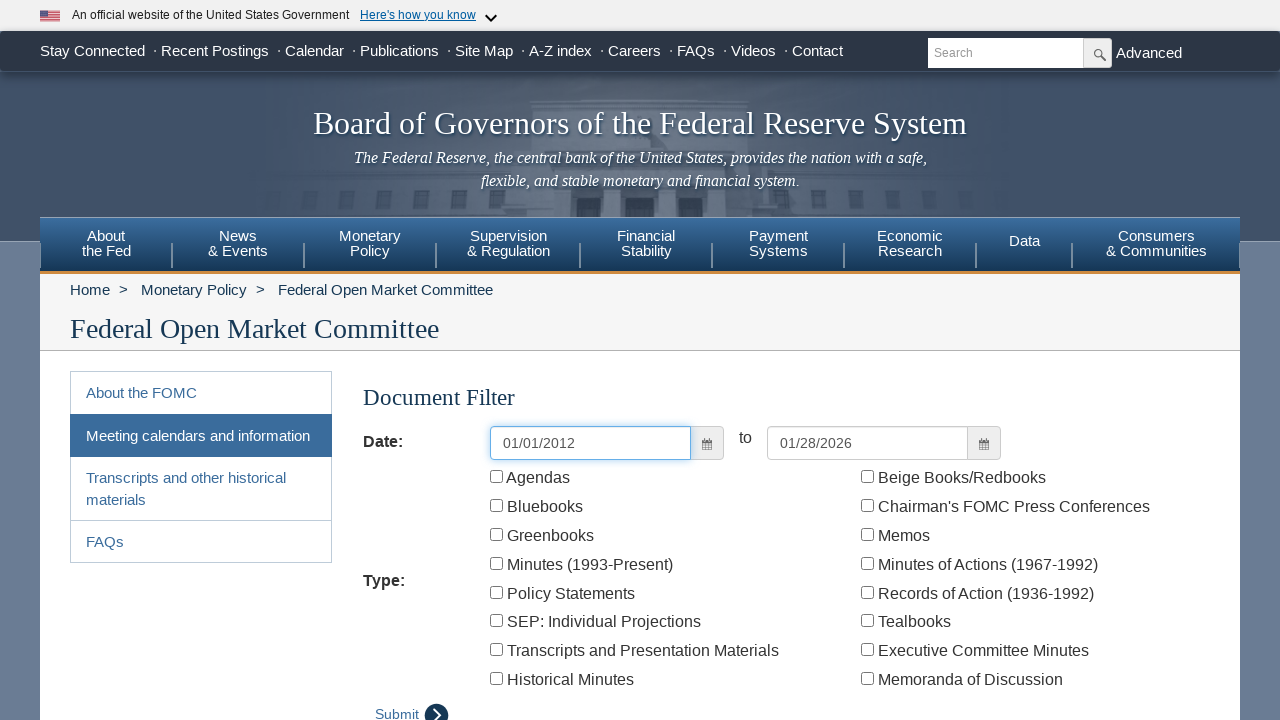

Selected Policy Statements filter checkbox at (496, 592) on xpath=//label/input[contains(..,'Policy Statements')]
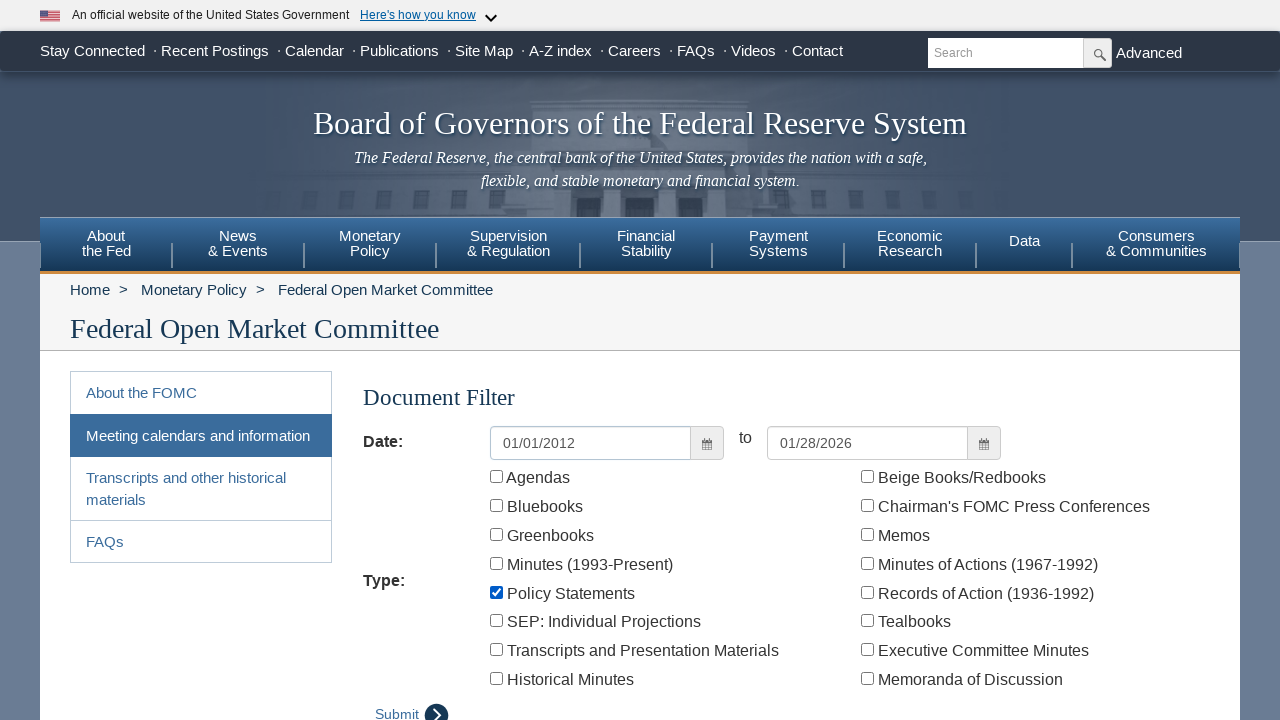

Clicked submit button to apply filter at (412, 702) on .btn.btn-primary
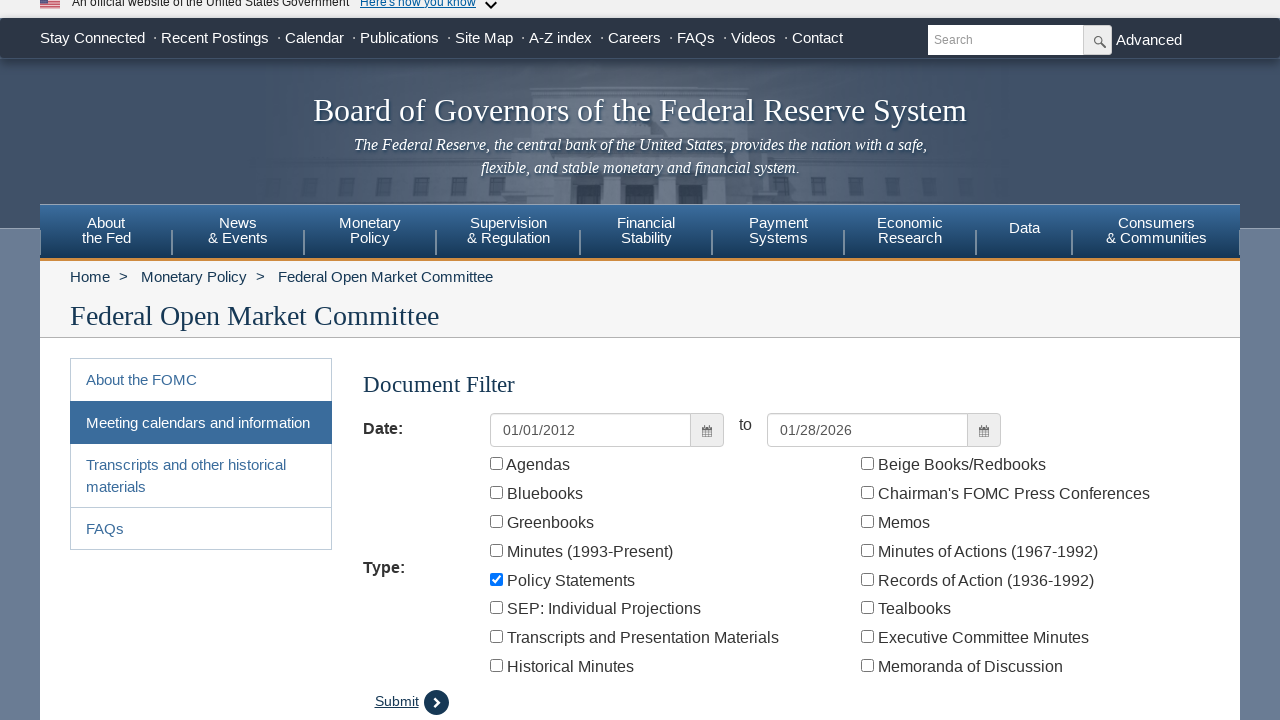

Filter results loaded and panel appeared
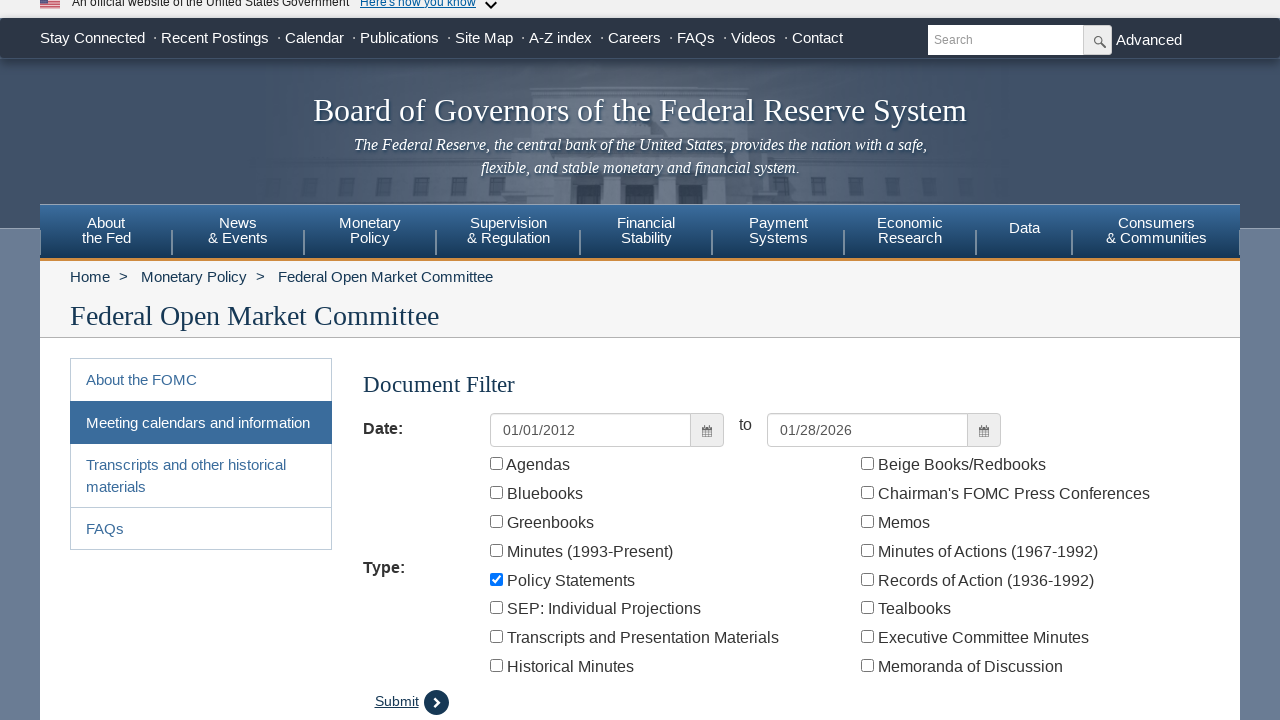

Clicked Last pagination button to navigate to last page at (942, 360) on .pagination >> text=Last
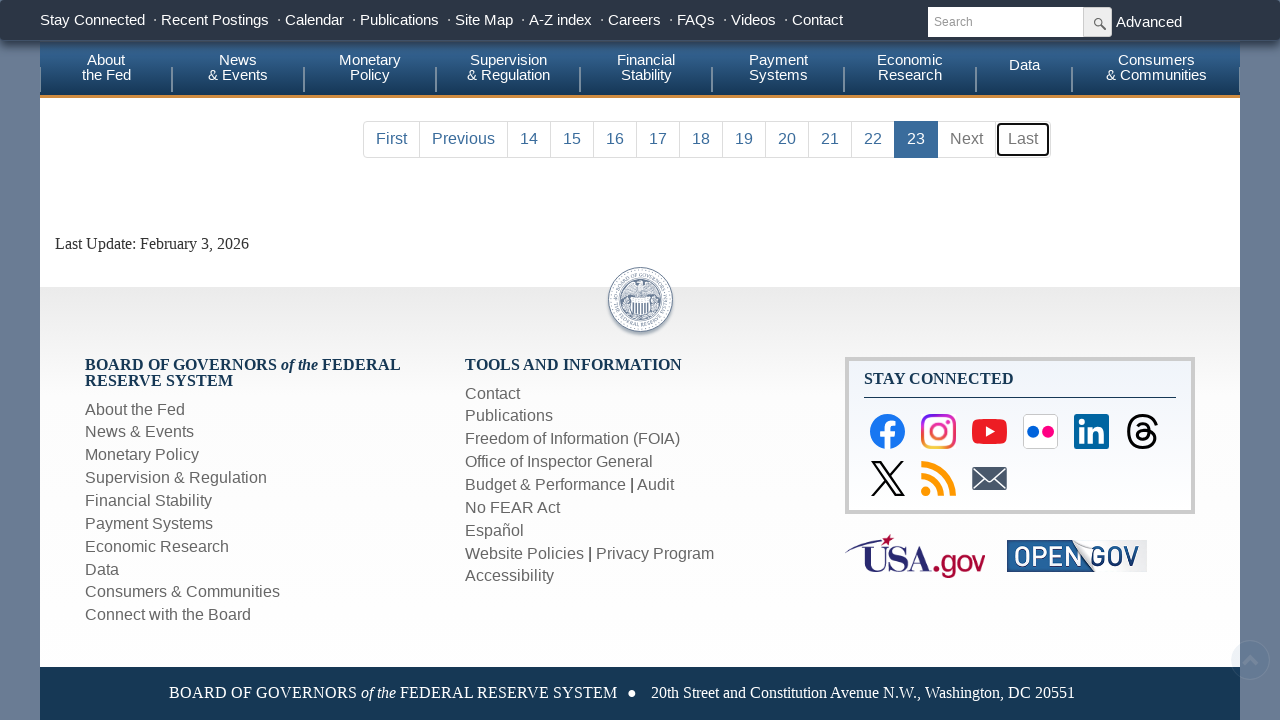

Waited for last page to load
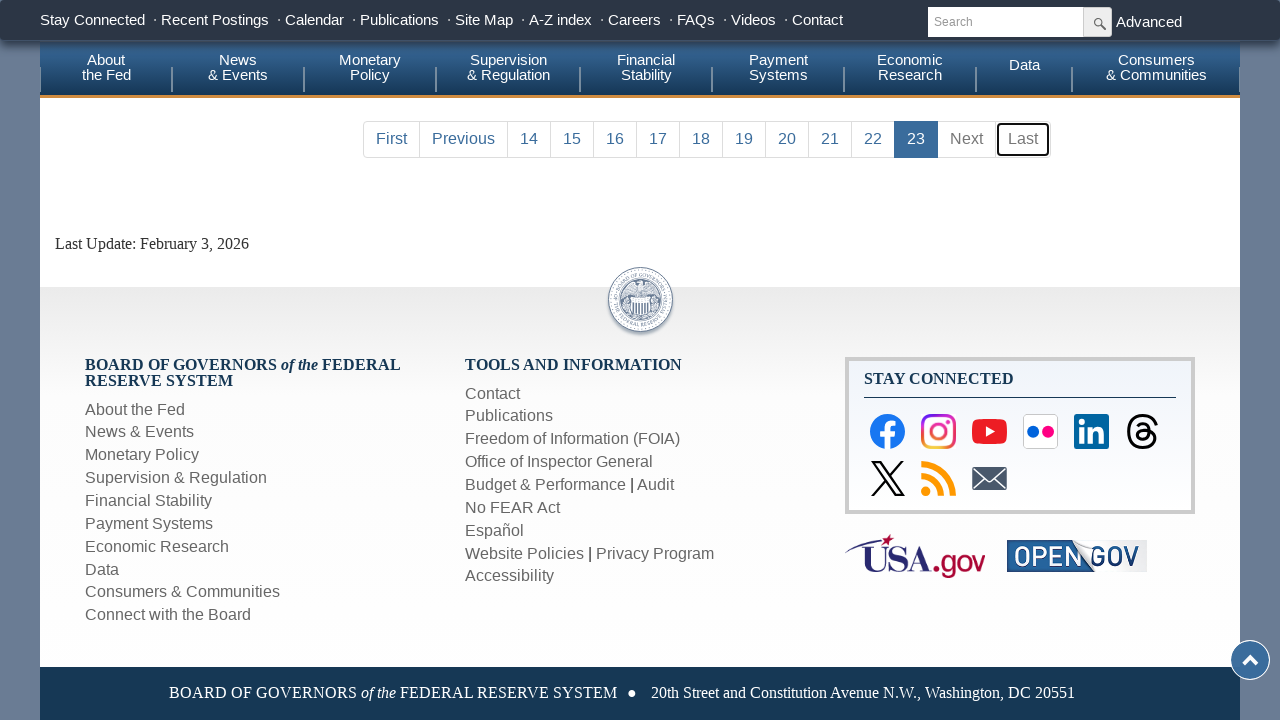

Clicked First pagination button to navigate to first page at (391, 140) on .pagination >> text=First
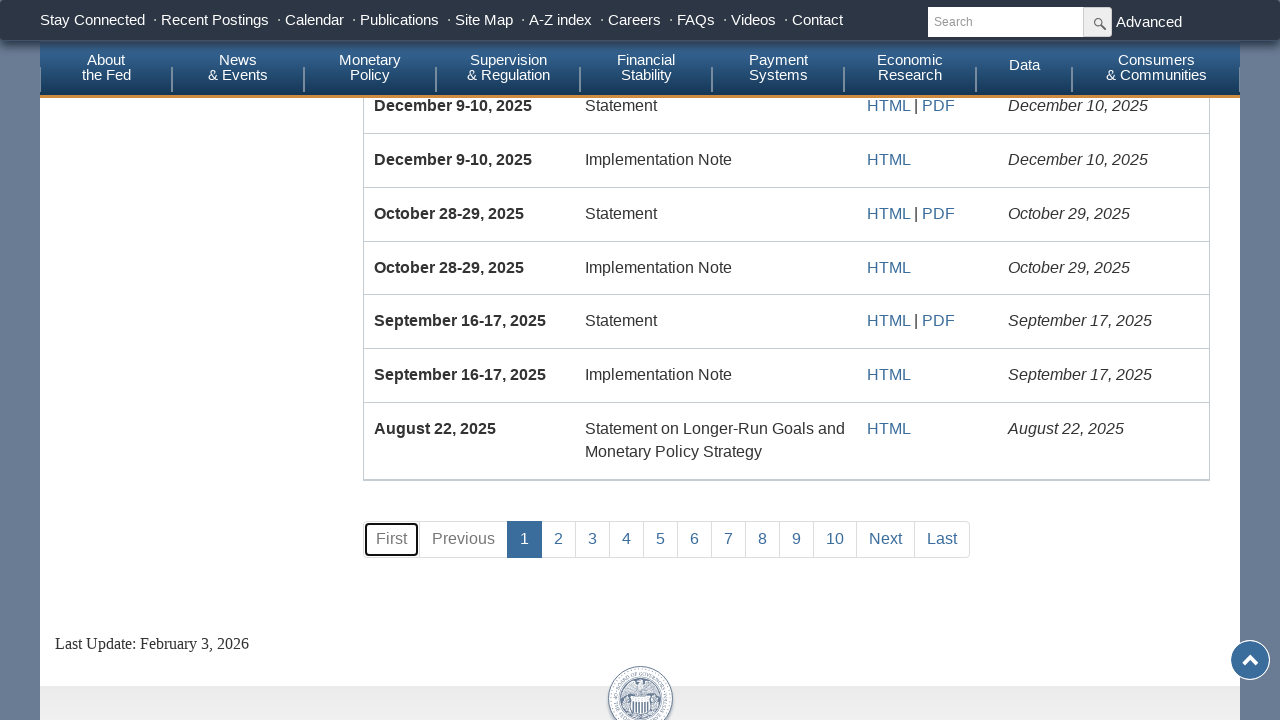

Waited for first page to load
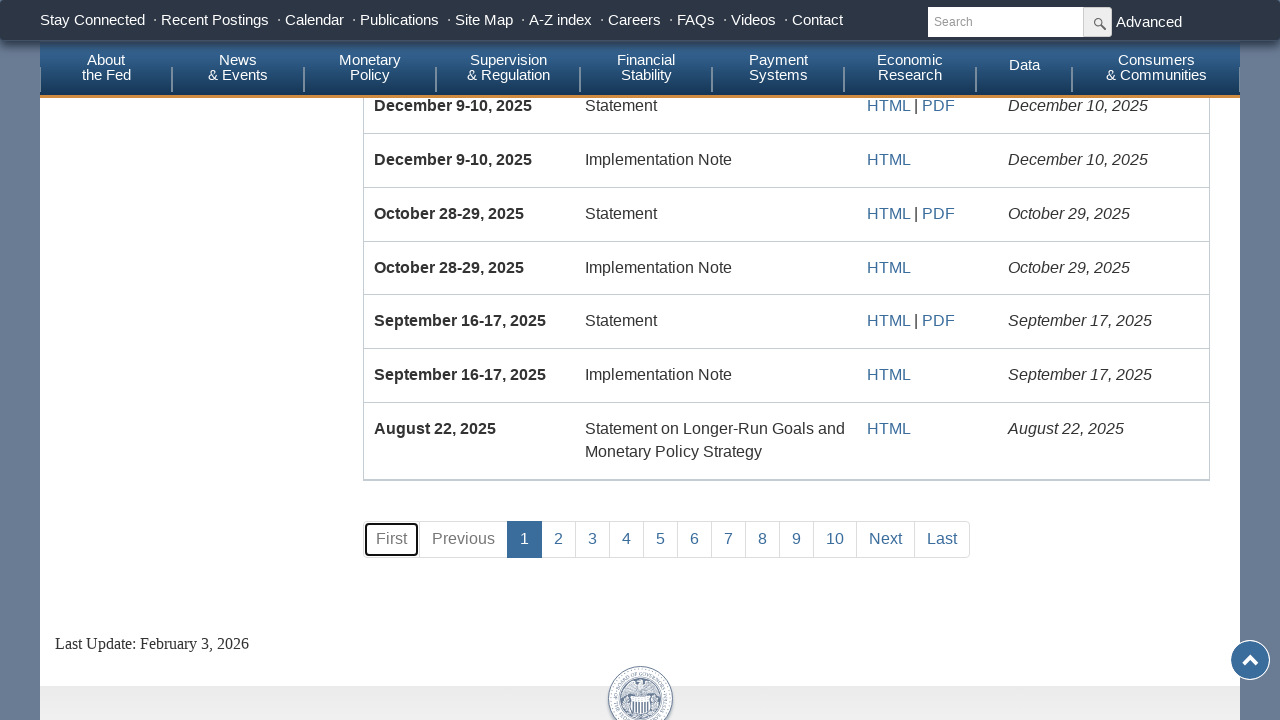

Clicked Next pagination button to navigate to second page at (885, 539) on .pagination >> text=Next
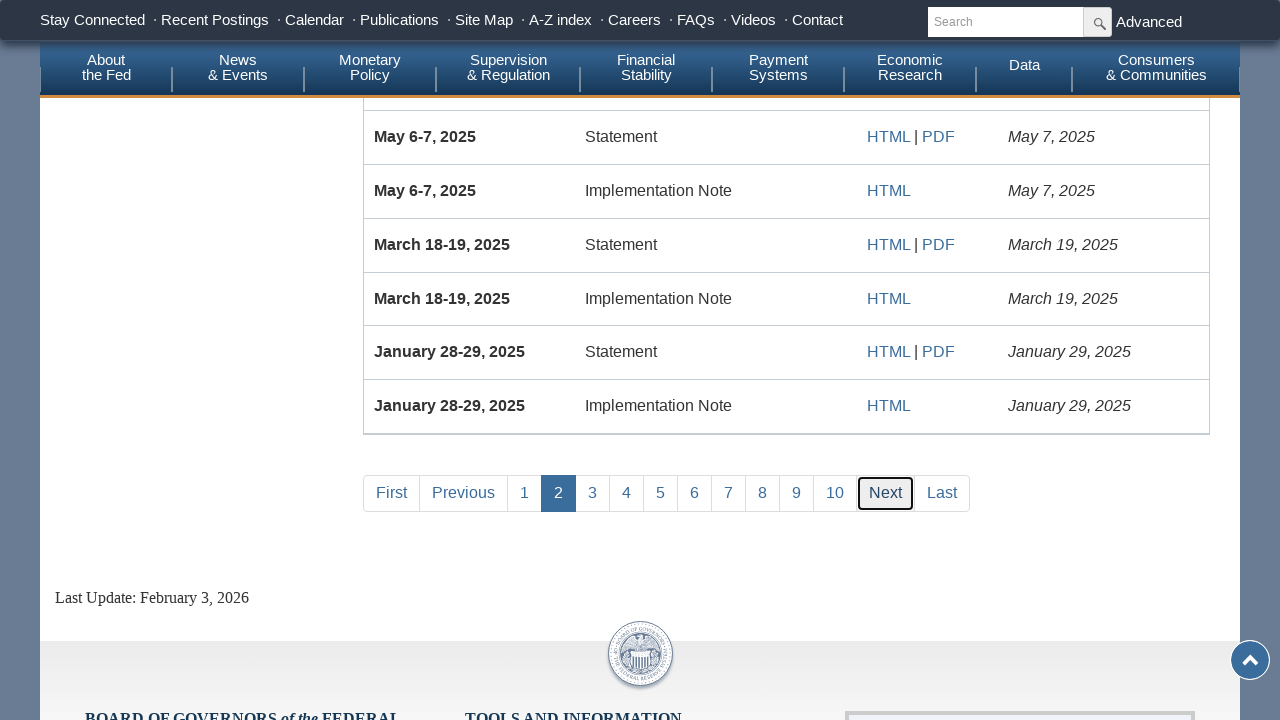

Verified results panel is displayed on second page
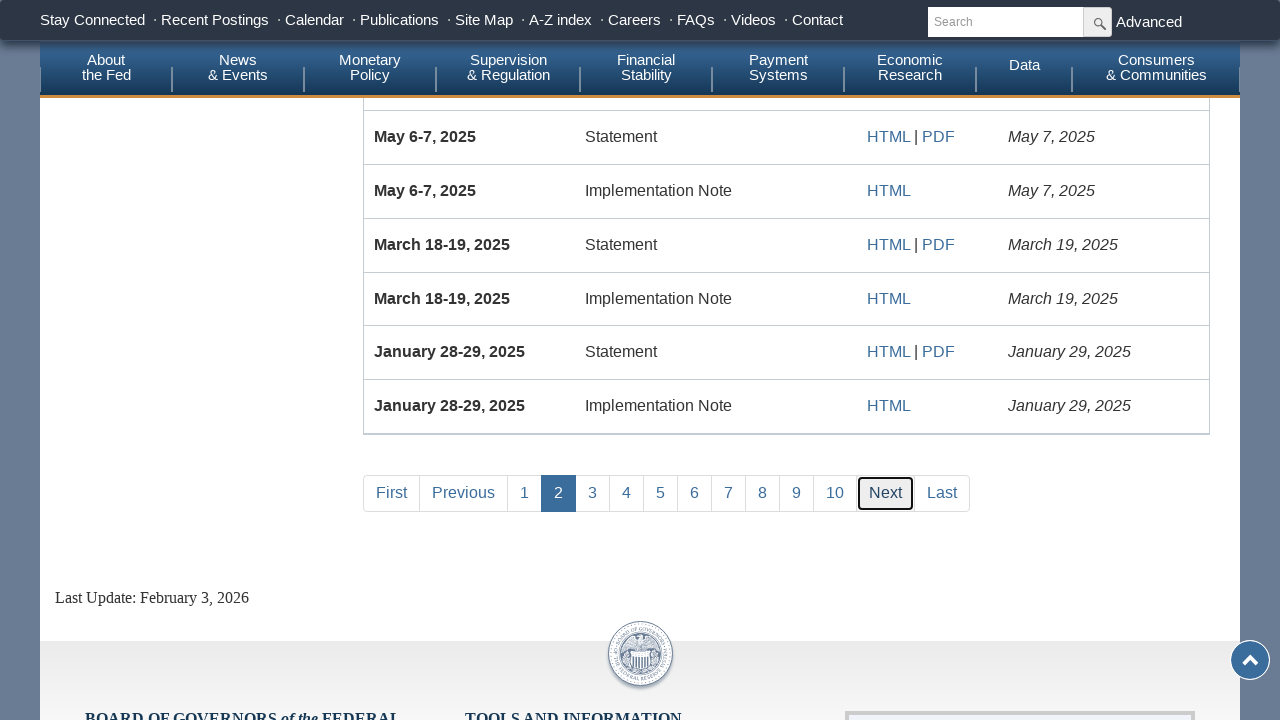

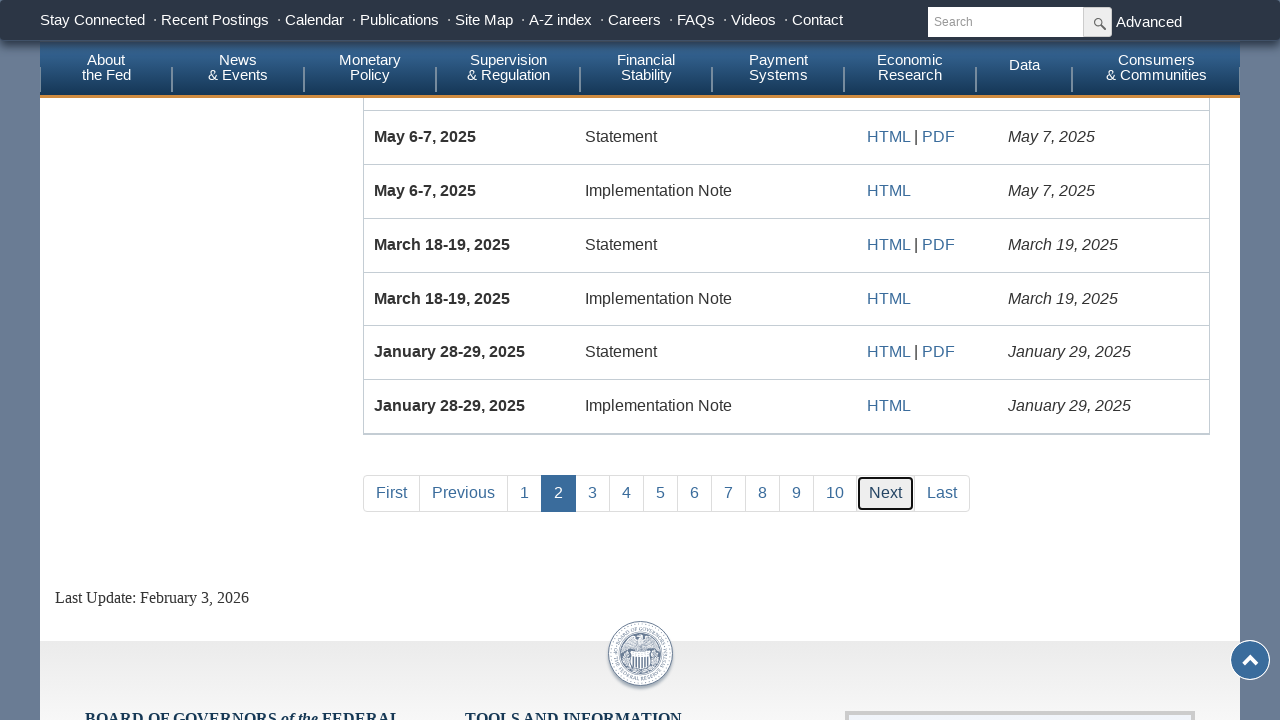